Fills out a registration form with first name, last name, and email, then submits it and verifies successful registration message

Starting URL: http://suninjuly.github.io/registration1.html

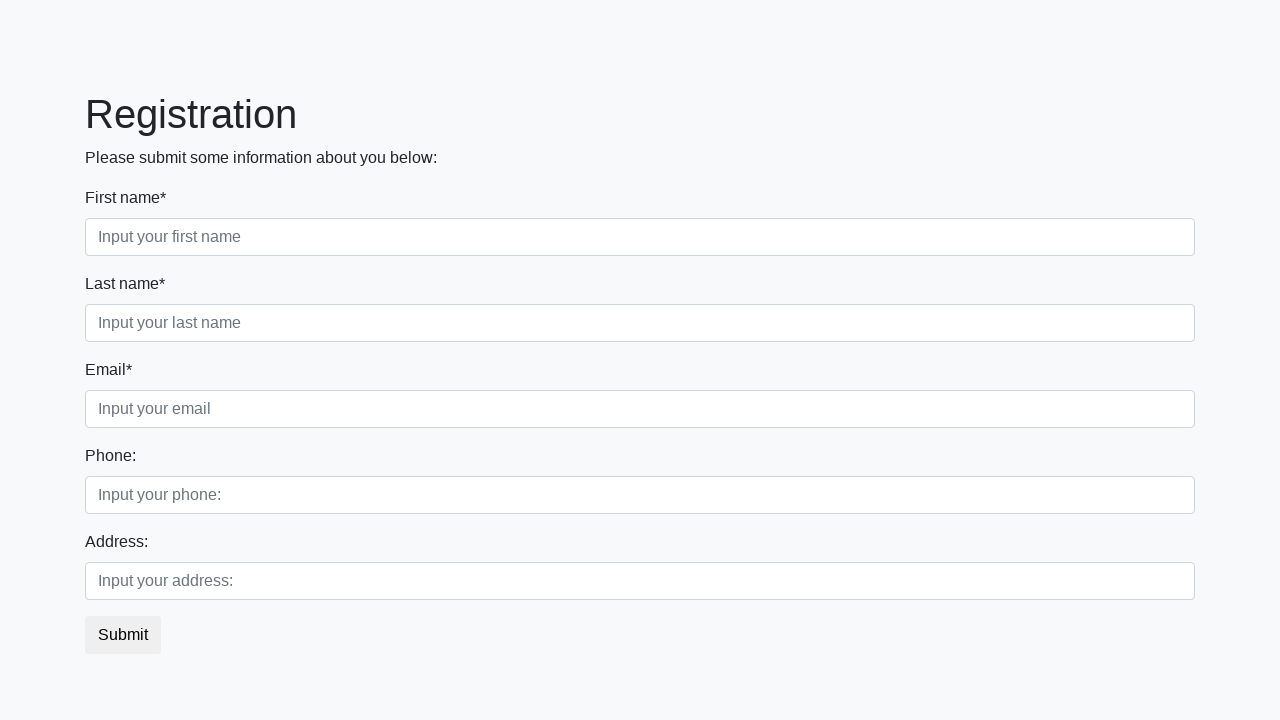

Filled first name field with 'Michael' on .first_block > .first_class > .first
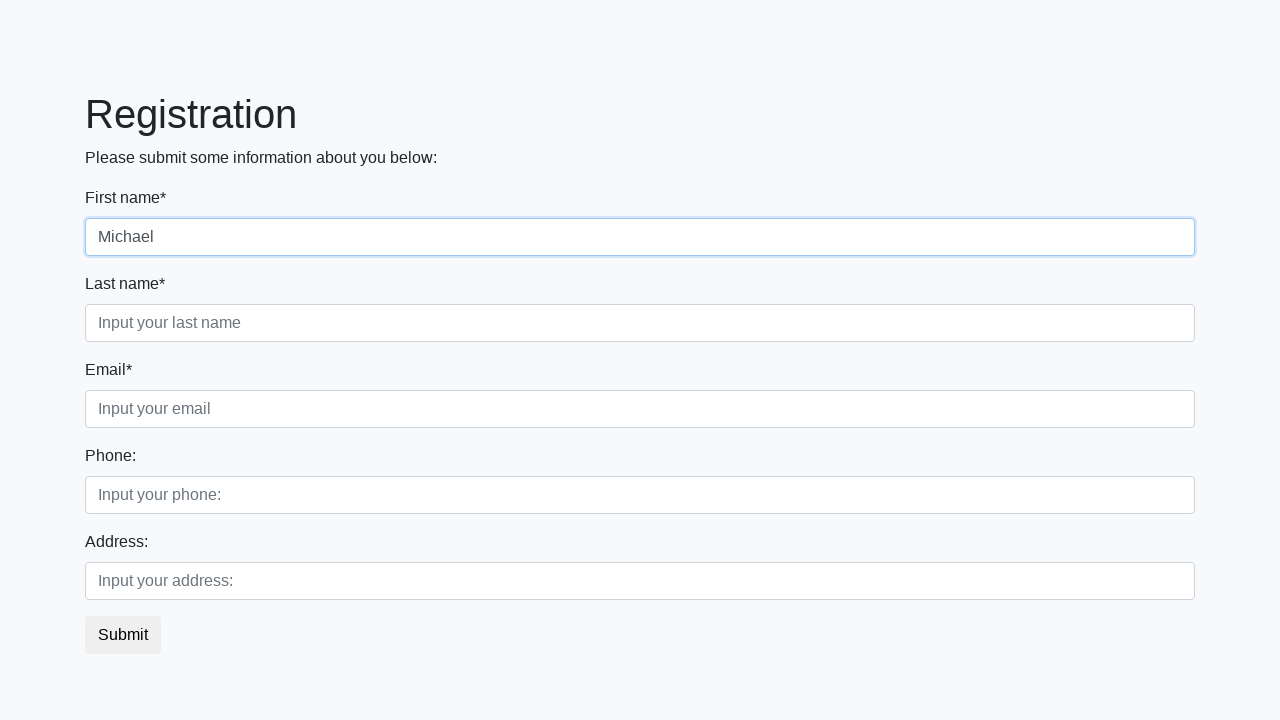

Filled last name field with 'Jackson' on .first_block > .second_class > .second
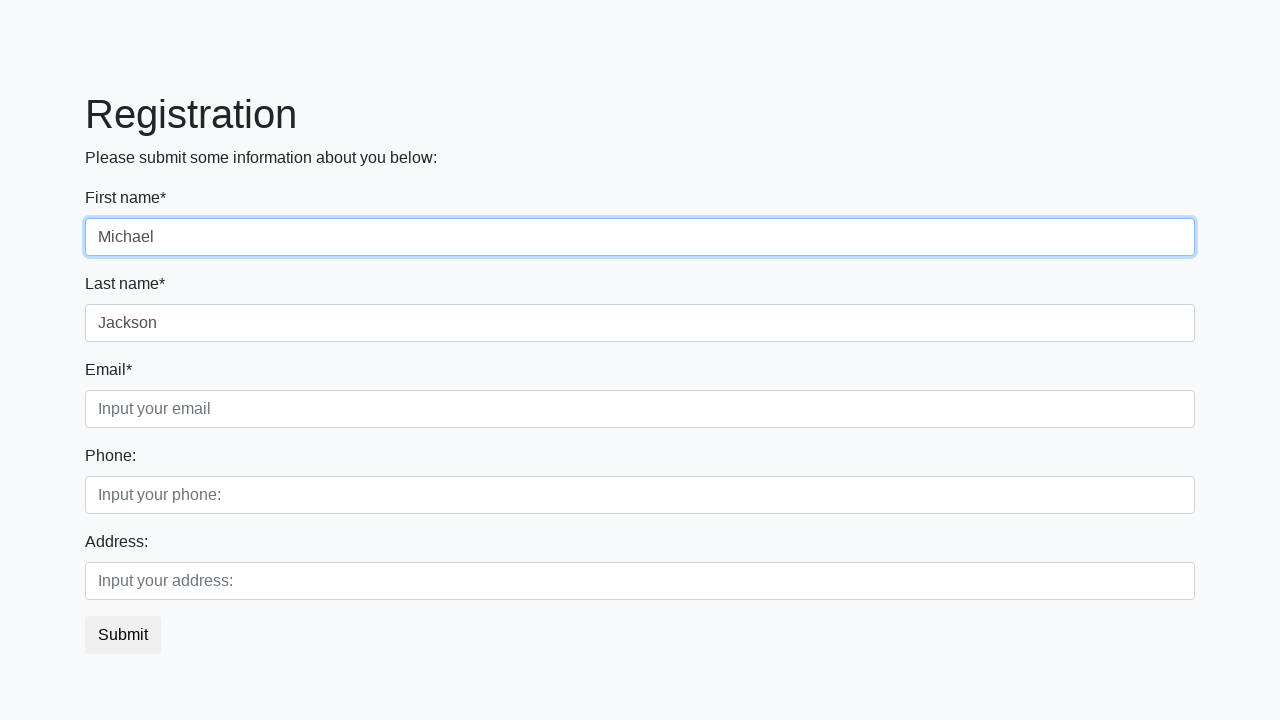

Filled email field with 'michaelJ@mail.com' on .first_block > .third_class > .third
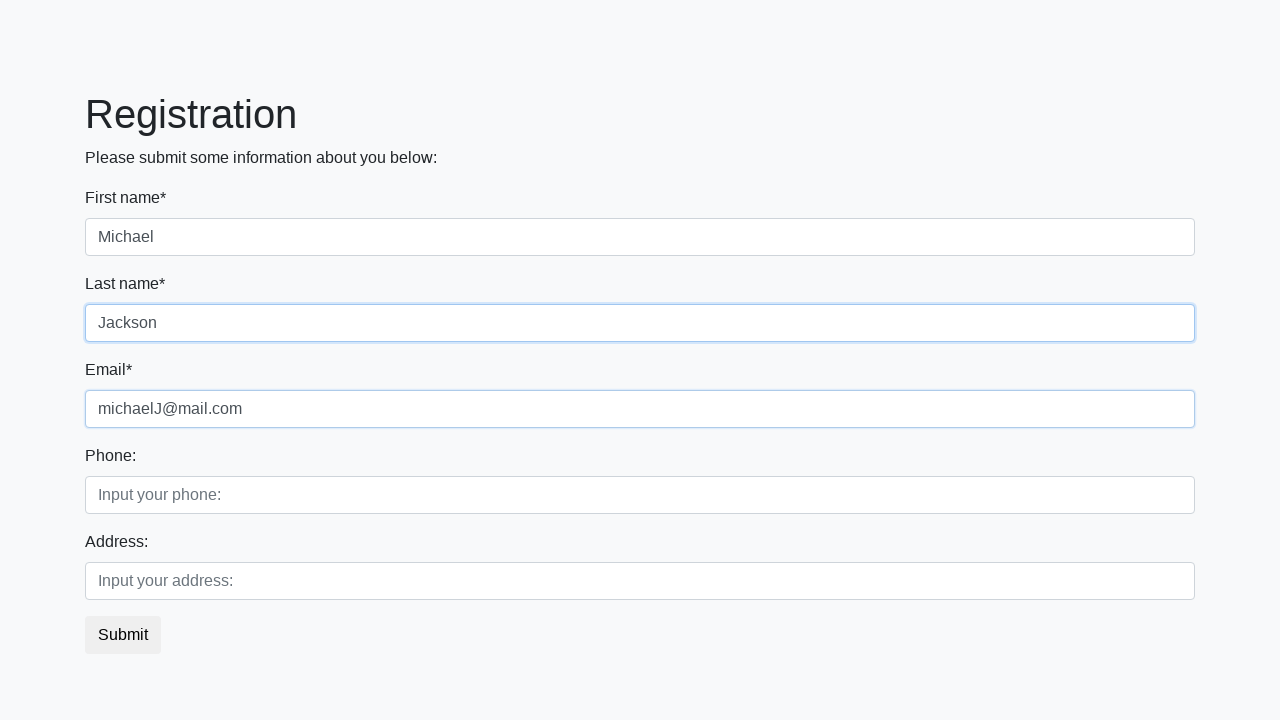

Clicked submit button to register at (123, 635) on button.btn
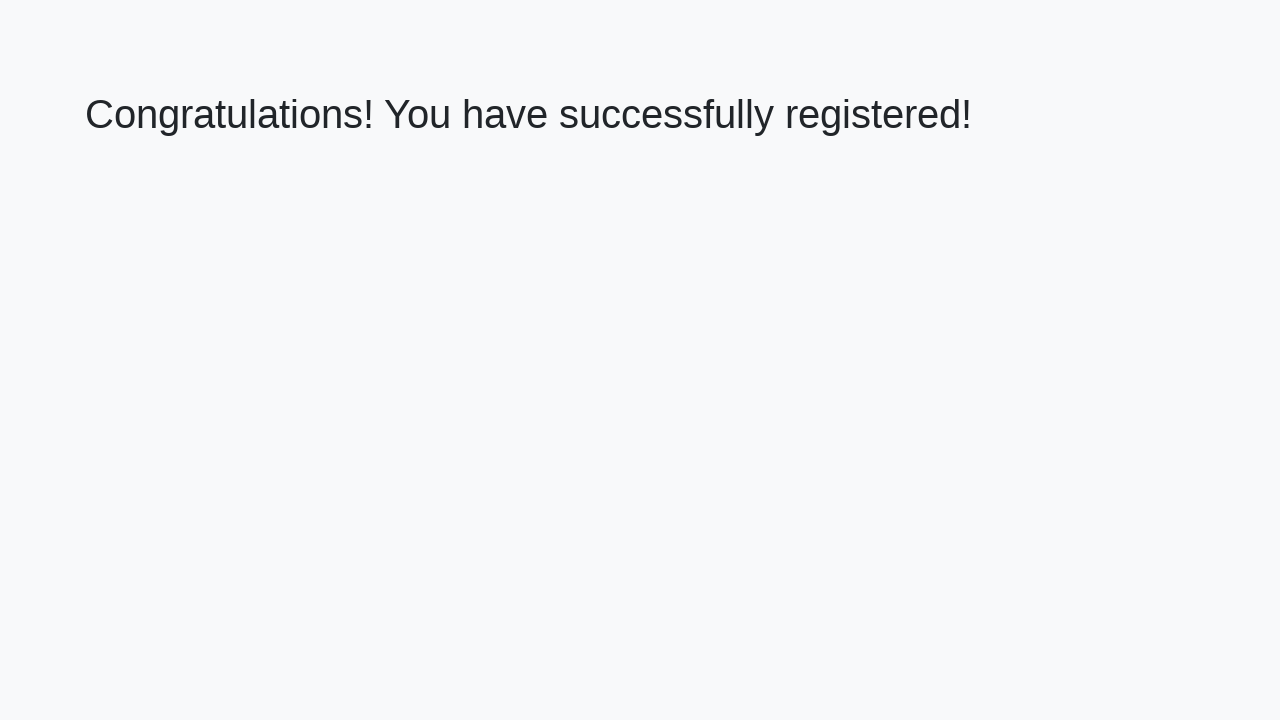

Success message heading loaded
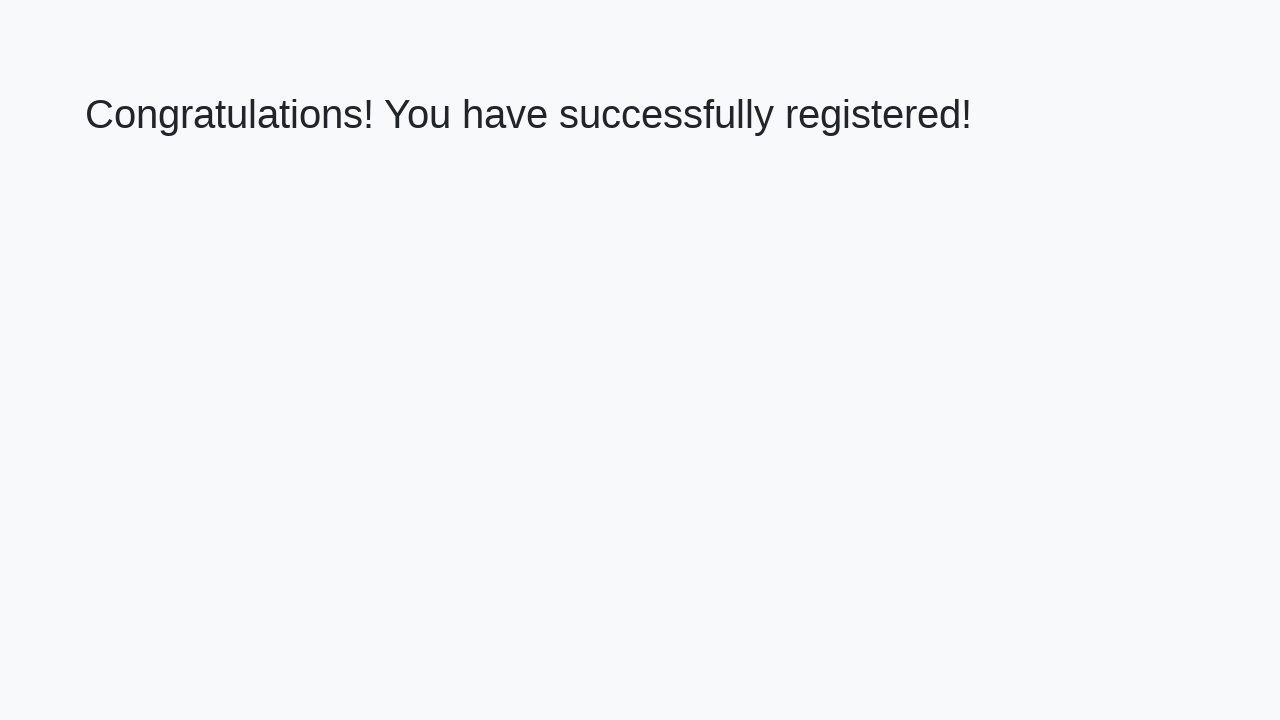

Retrieved success message text
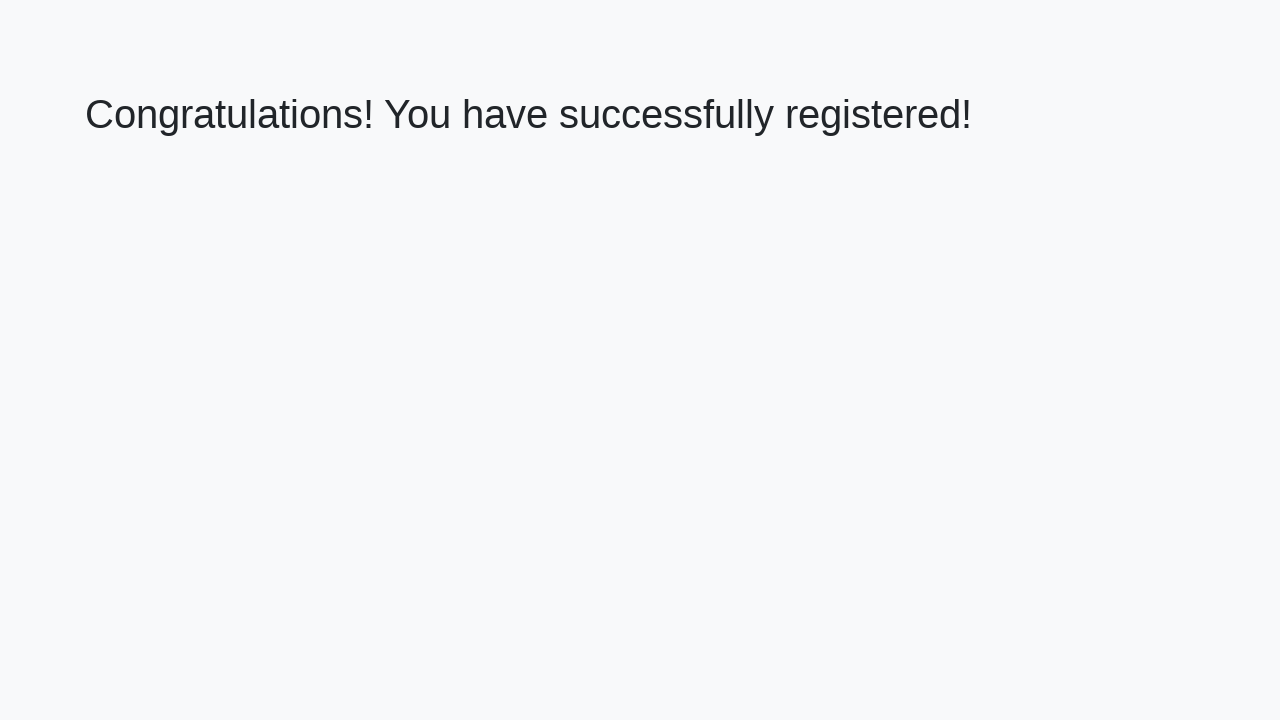

Verified successful registration message: 'Congratulations! You have successfully registered!'
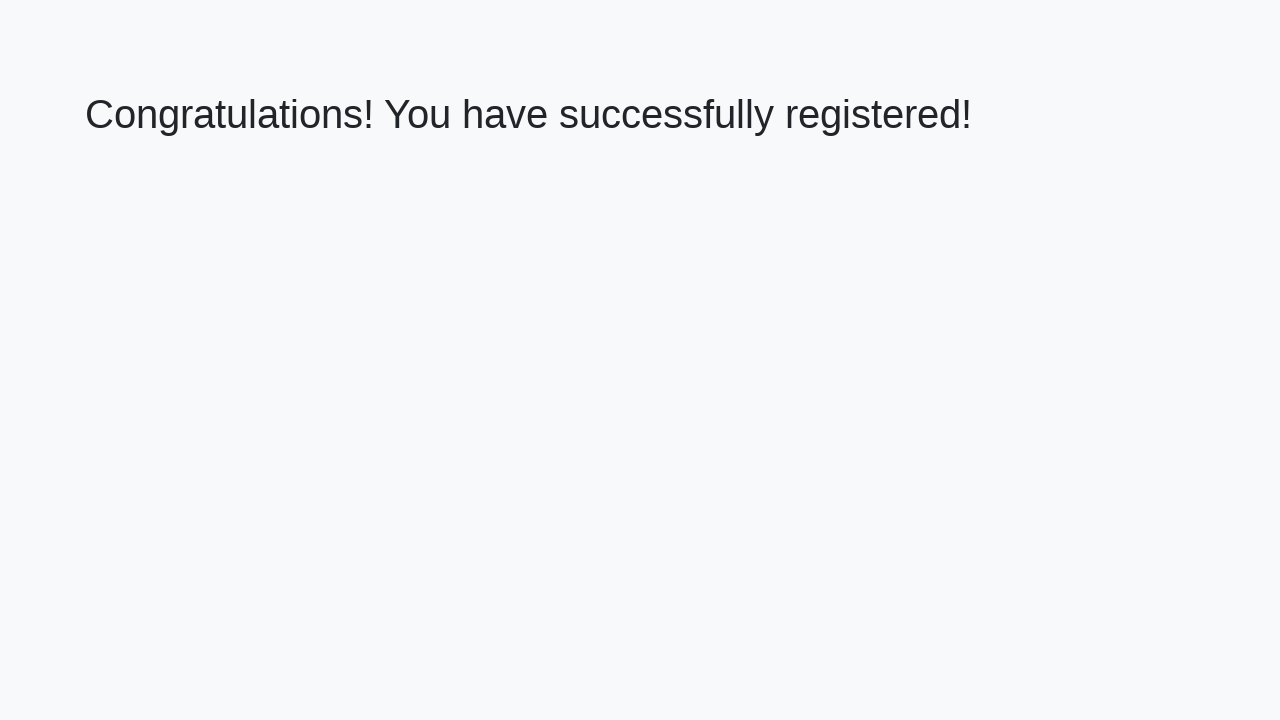

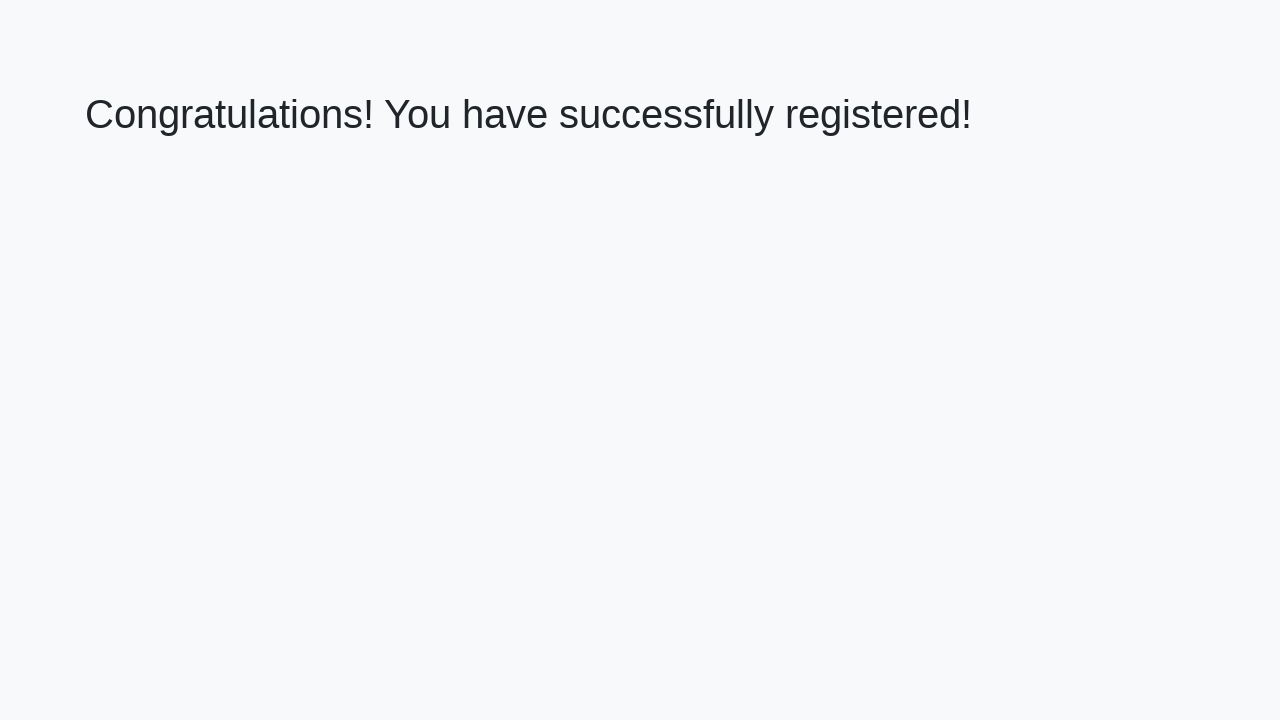